Tests a text input form by entering text into a textarea field and submitting the form by clicking a submit button

Starting URL: https://suninjuly.github.io/text_input_task.html

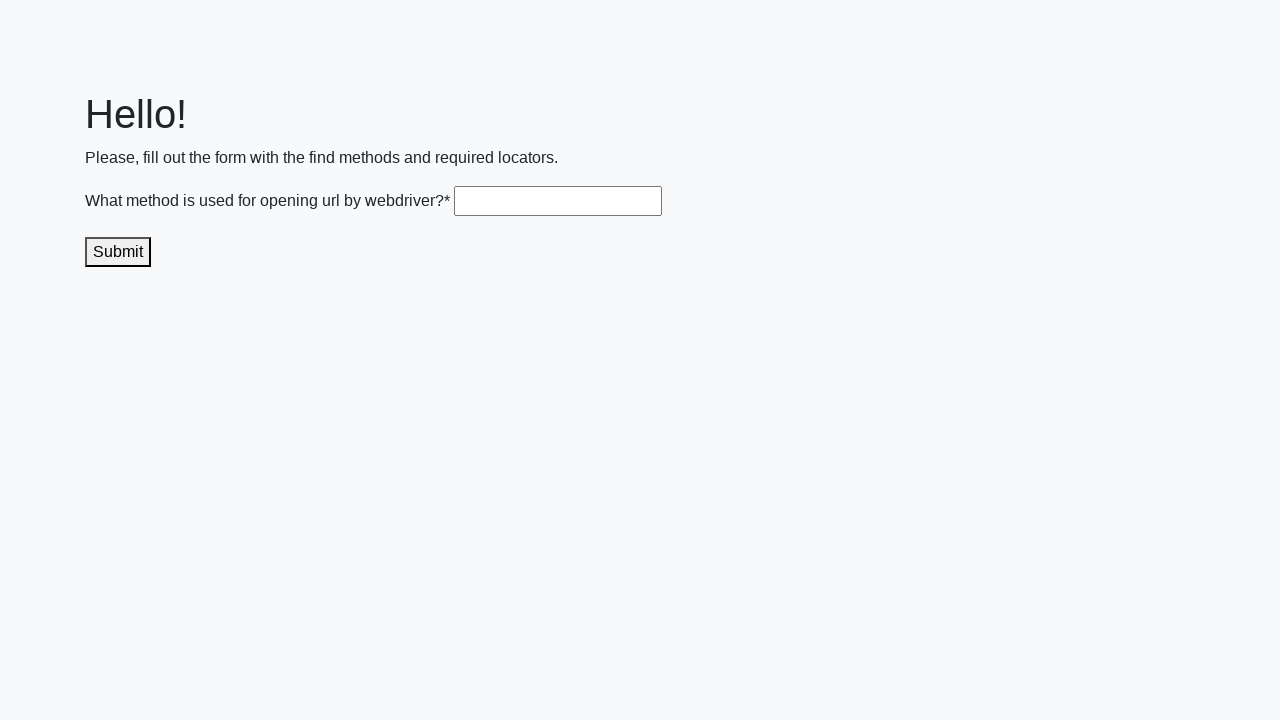

Filled textarea field with 'get()' on .textarea
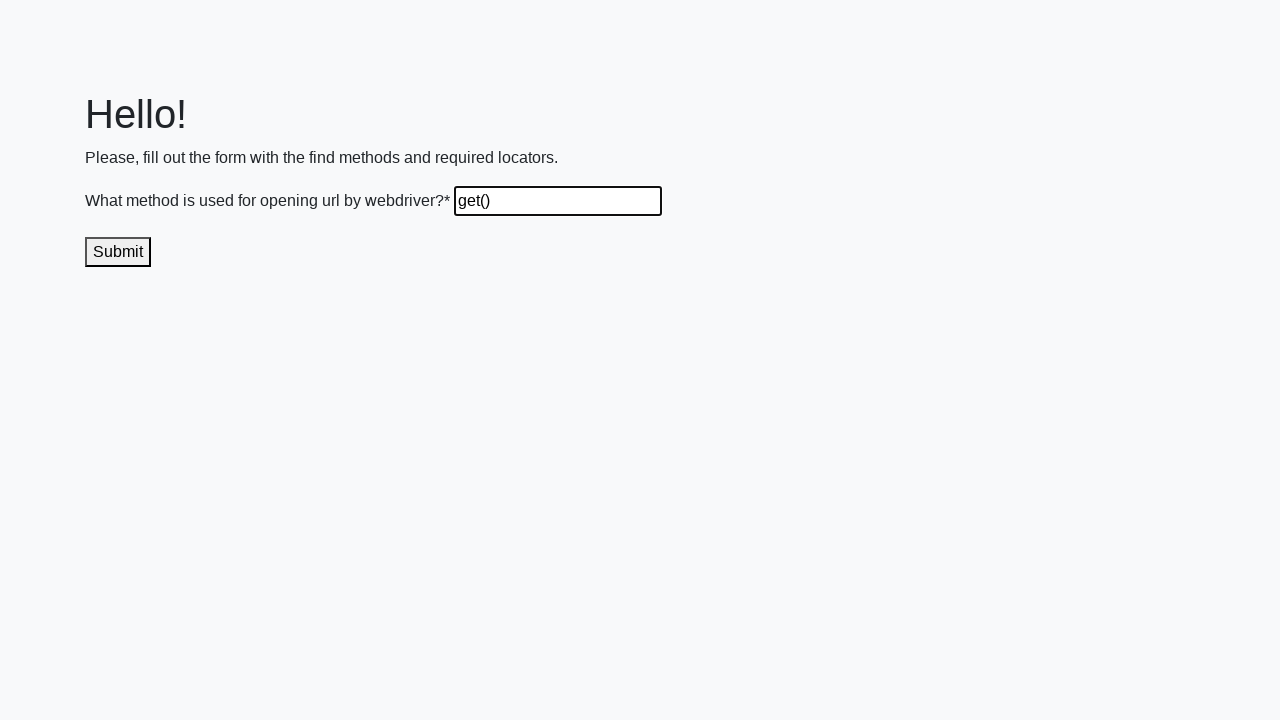

Clicked submit button to send the form at (118, 252) on .submit-submission
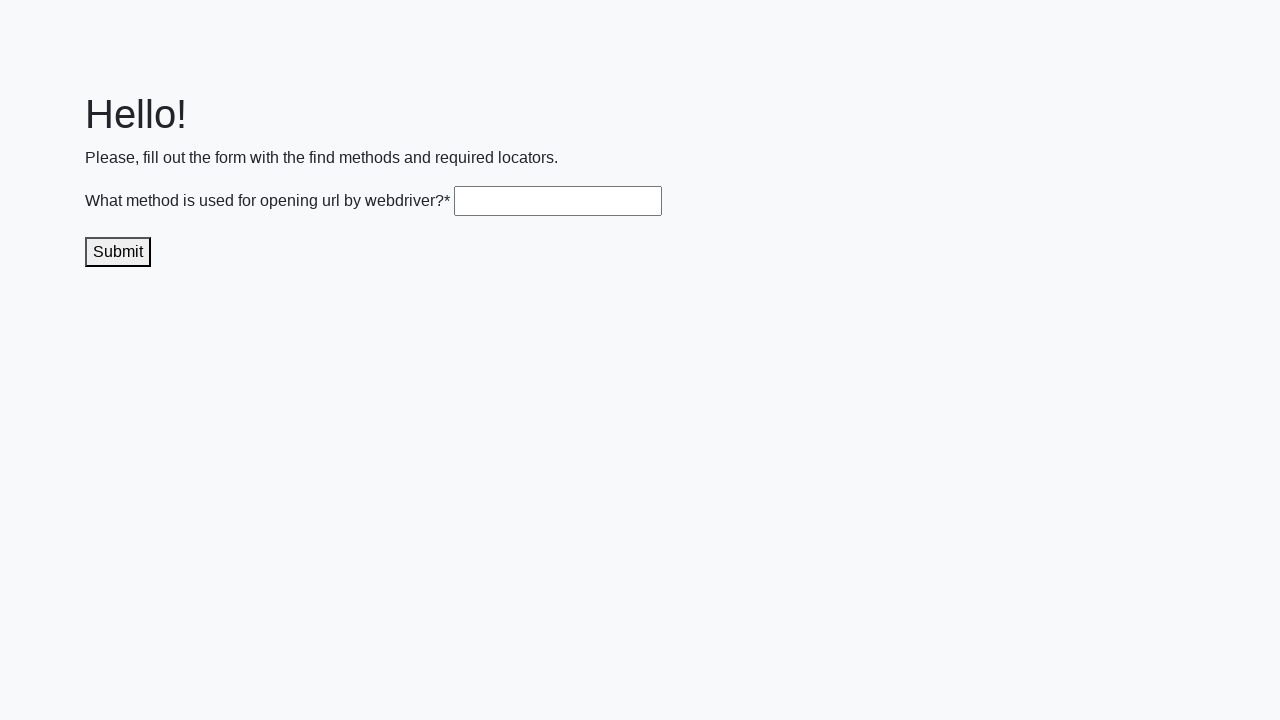

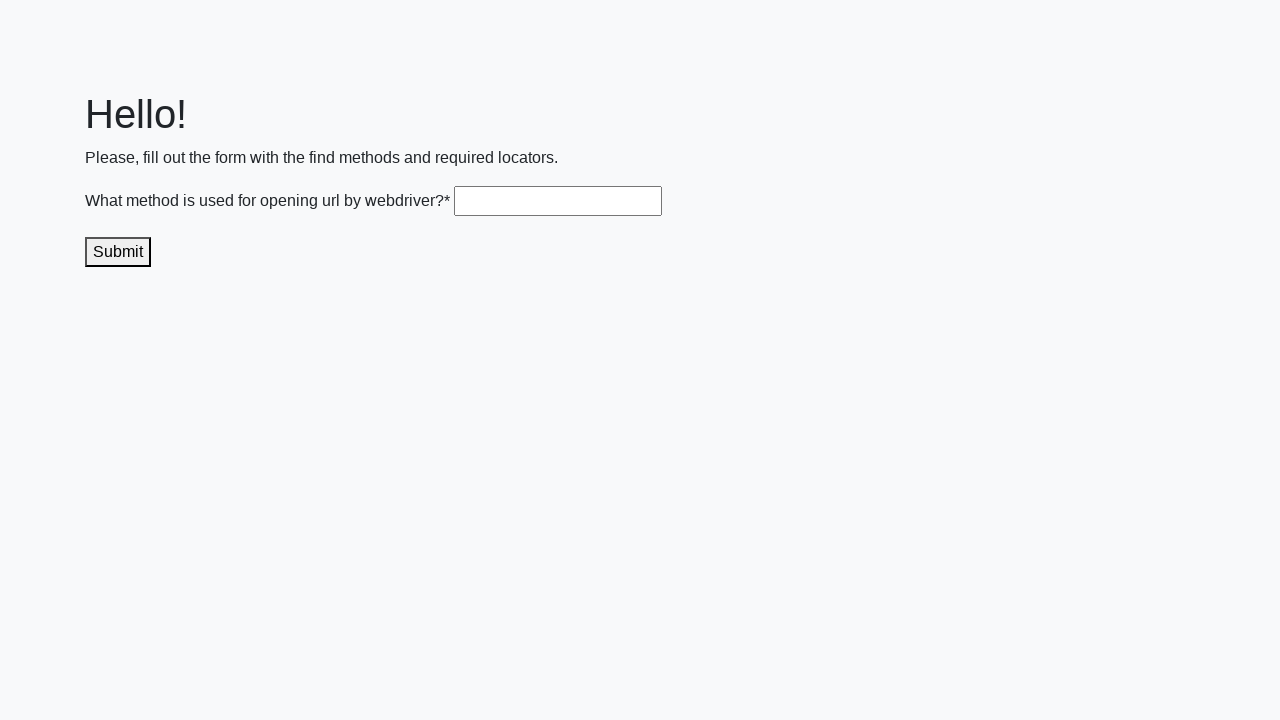